Tests checkbox functionality on a practice automation page by clicking a checkbox, verifying its selection state, clicking again to uncheck, and counting total checkboxes on the page.

Starting URL: https://rahulshettyacademy.com/AutomationPractice/

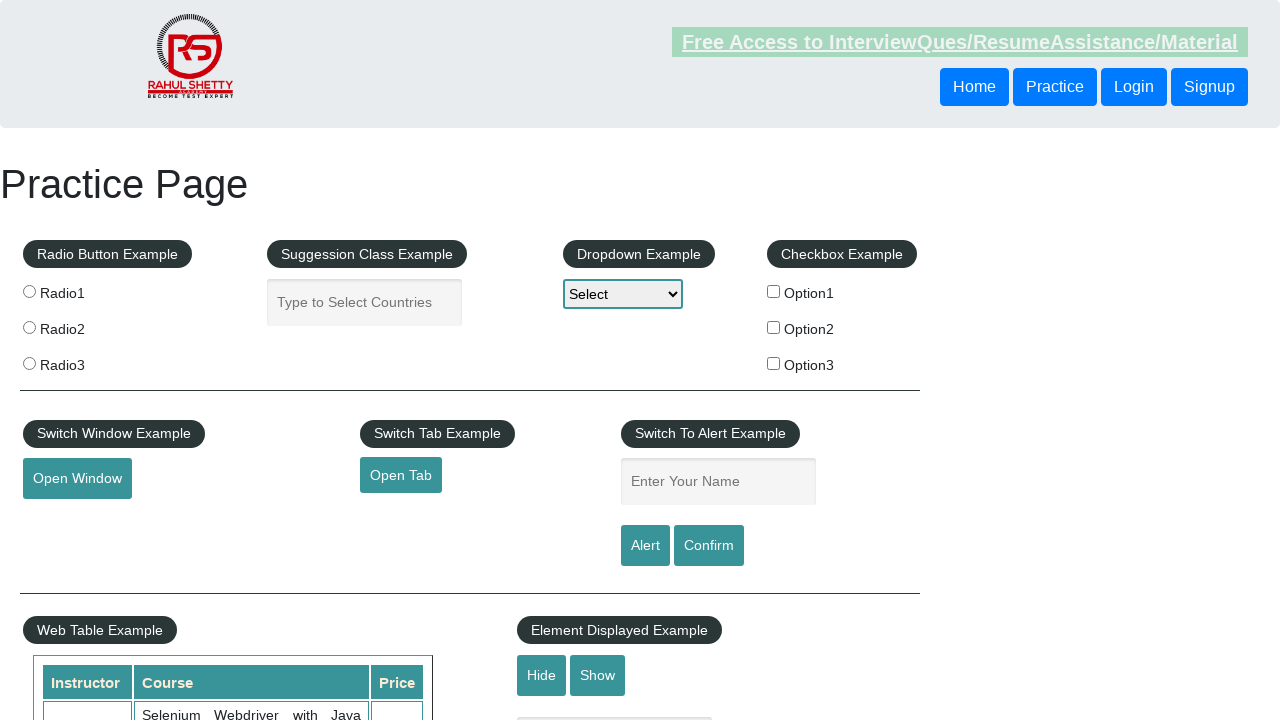

Waited for checkbox section to be visible
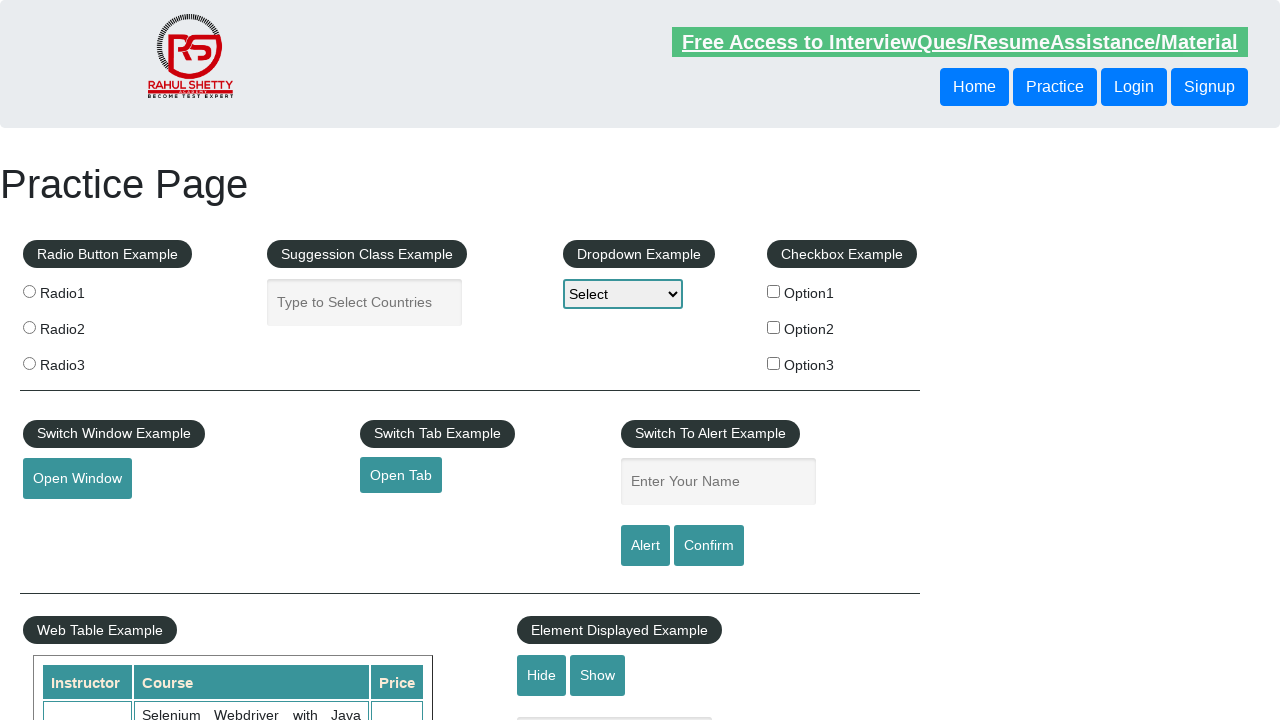

Retrieved legend text: 'Checkbox Example'
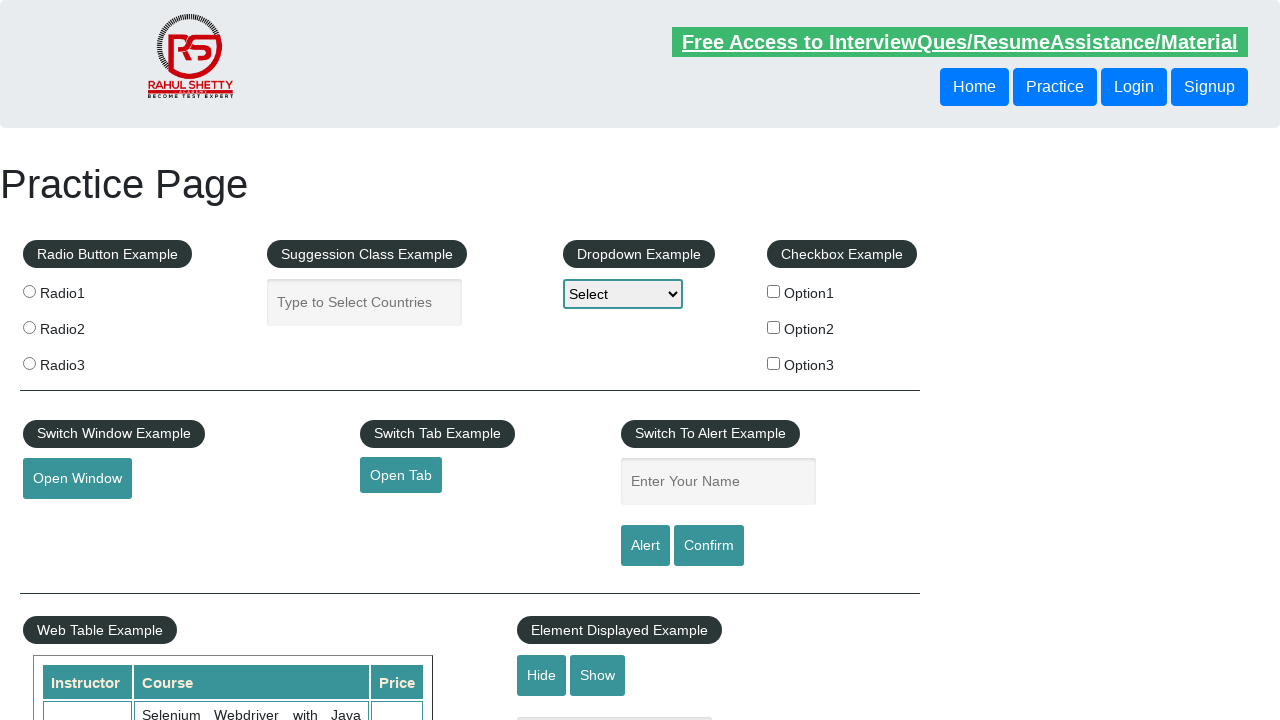

Clicked first checkbox to select it at (774, 291) on #checkBoxOption1
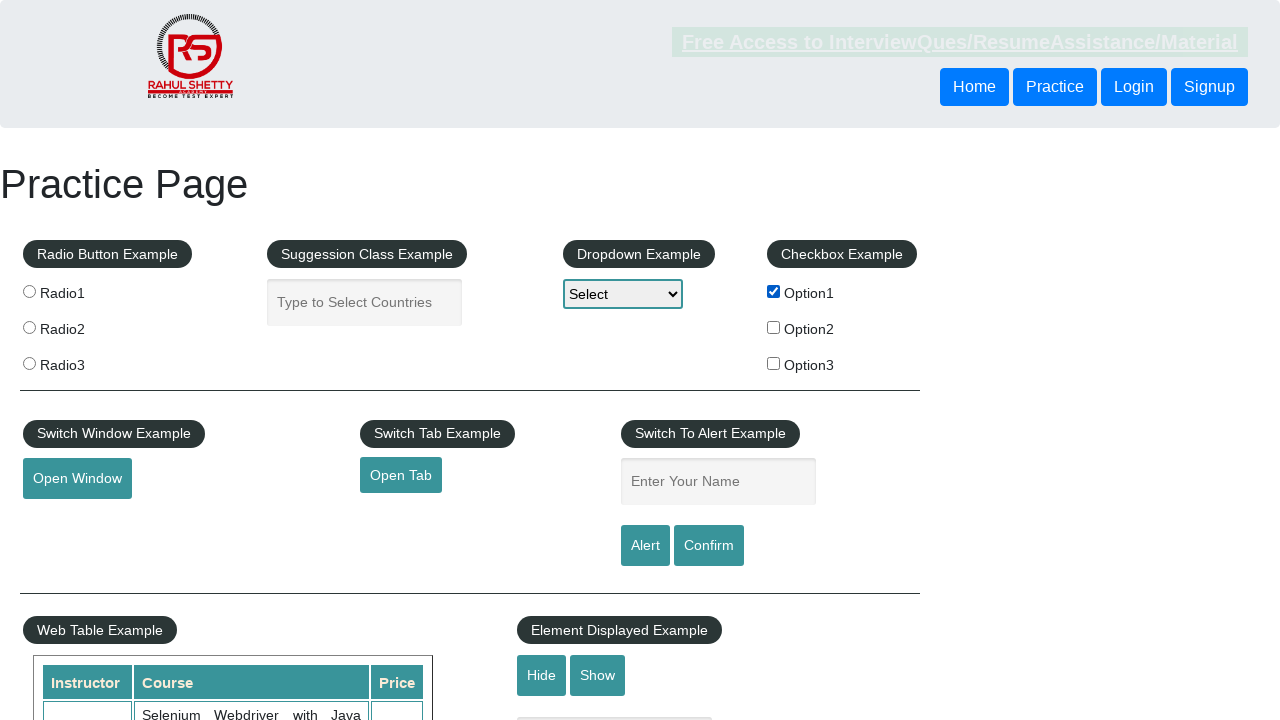

Verified first checkbox is selected: True
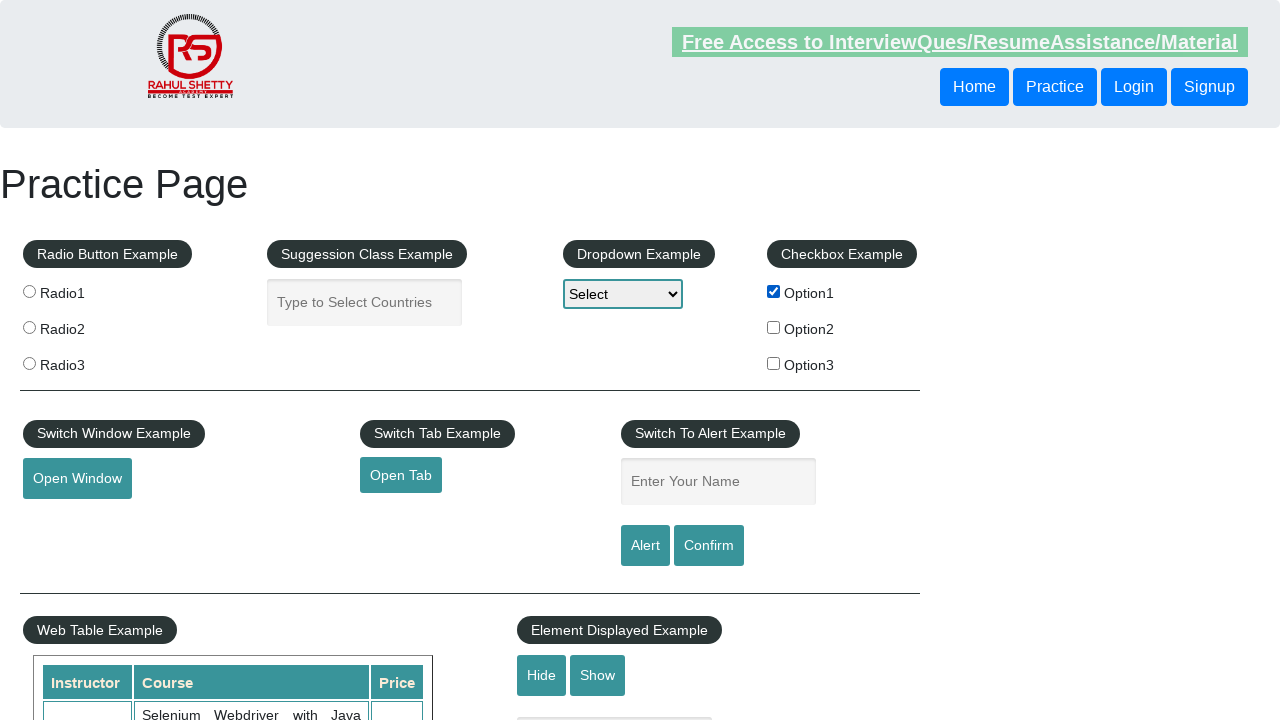

Clicked first checkbox again to deselect it at (774, 291) on #checkBoxOption1
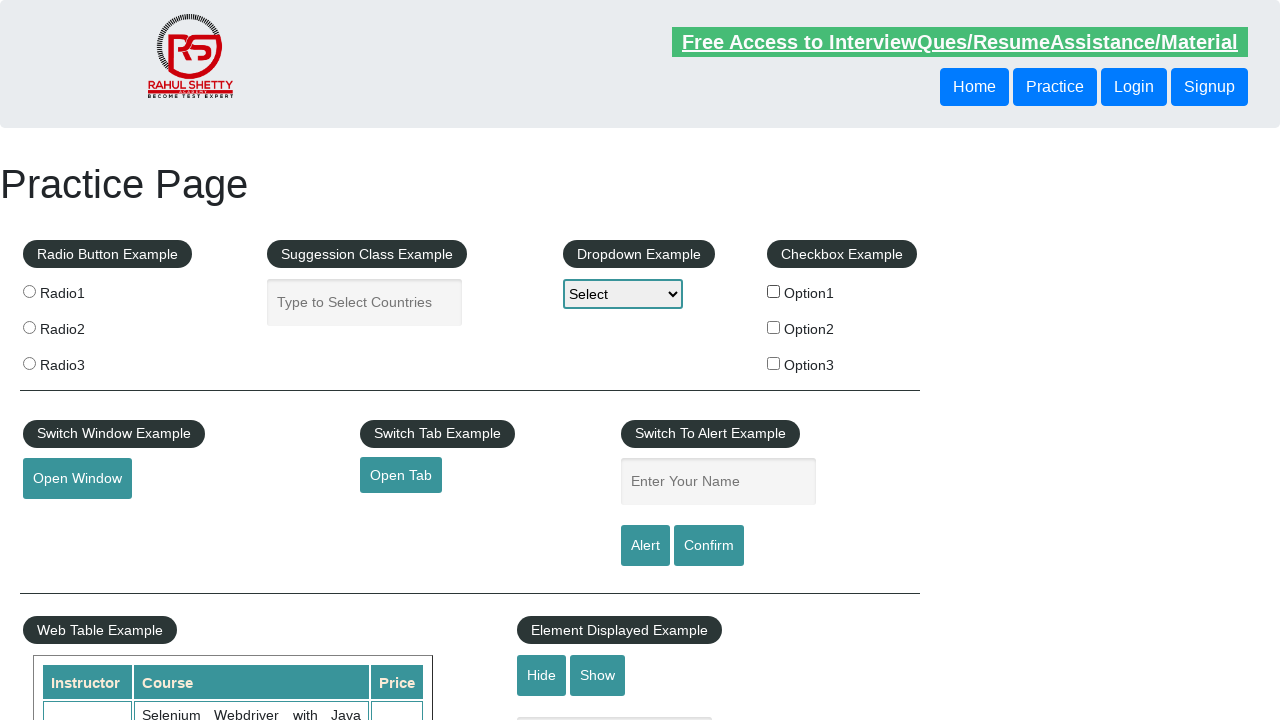

Verified first checkbox is deselected: True
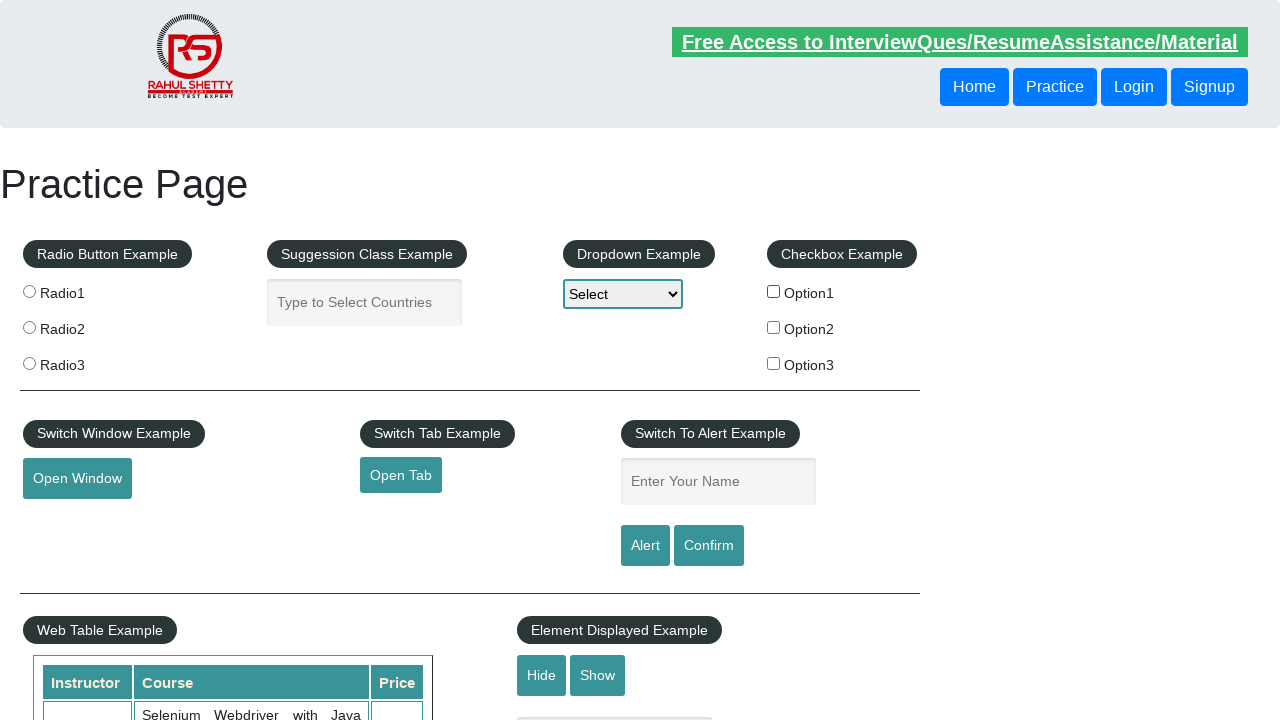

Counted total checkboxes on page: 3
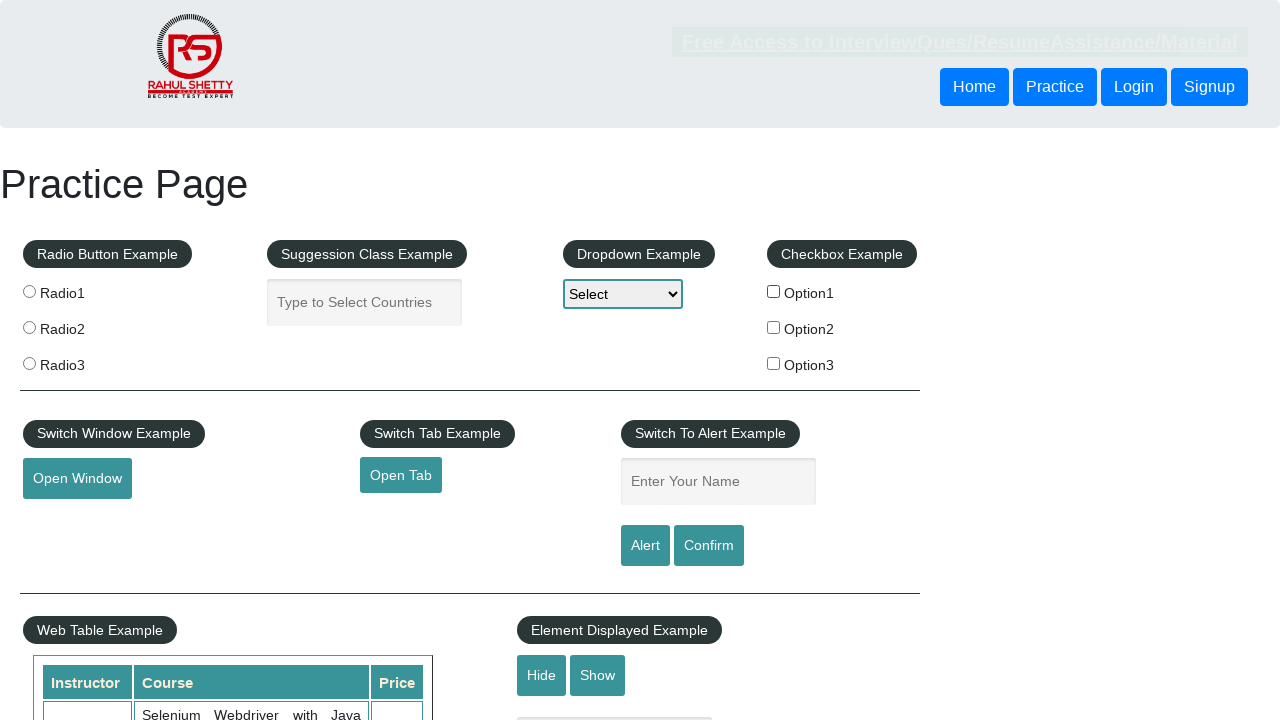

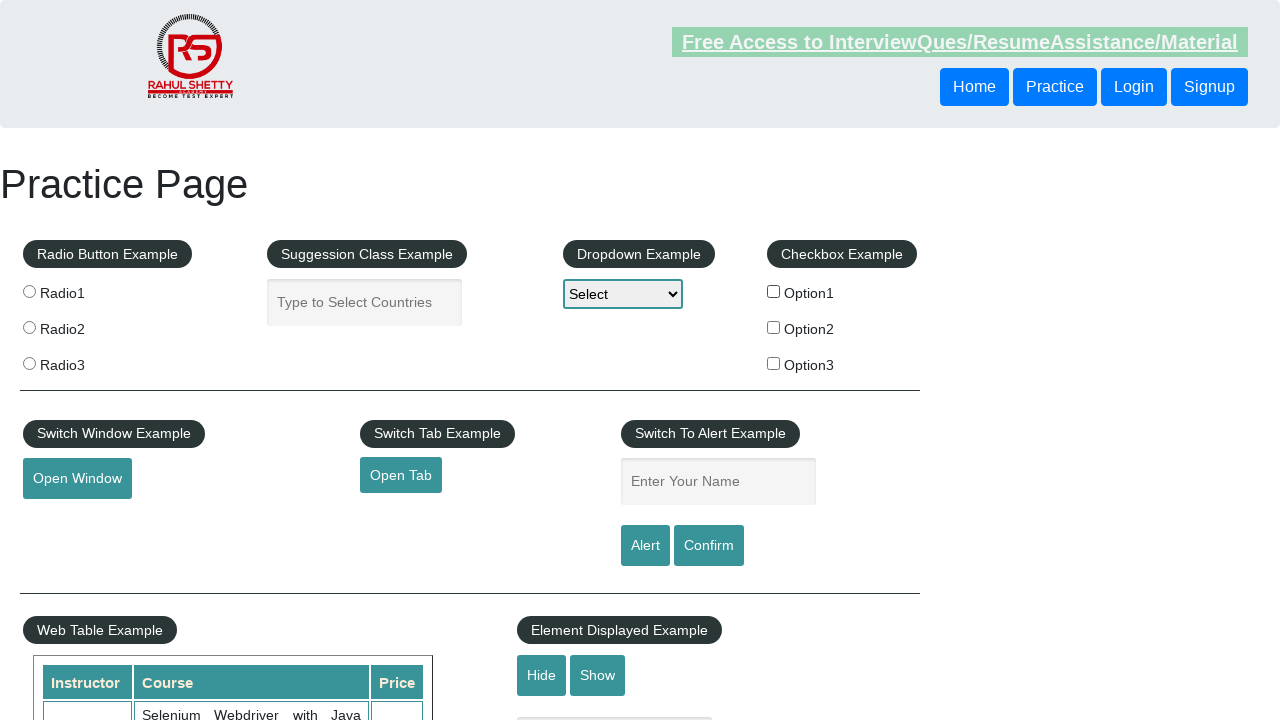